Tests radio button functionality by navigating to a practice page, selecting a radio button option, and verifying it is selected

Starting URL: https://practice.expandtesting.com/radio-buttons

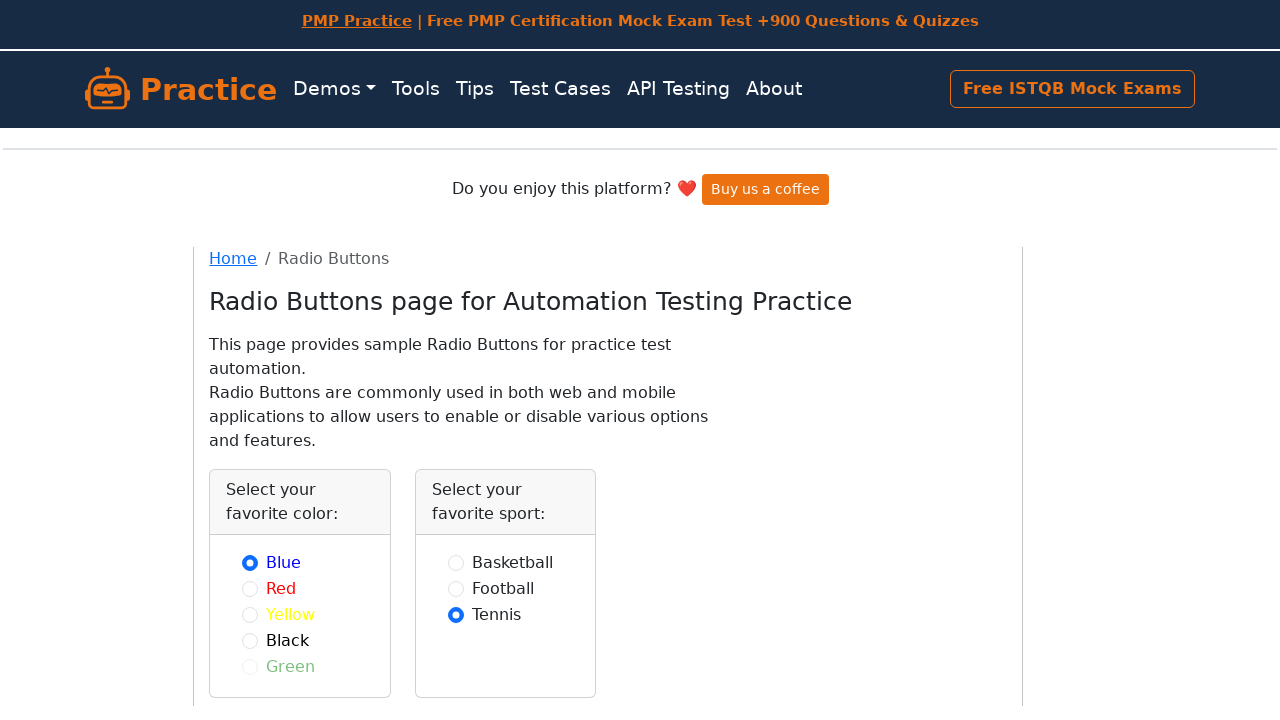

Selected radio button with value 'blue' on input[type='radio'][value='blue']
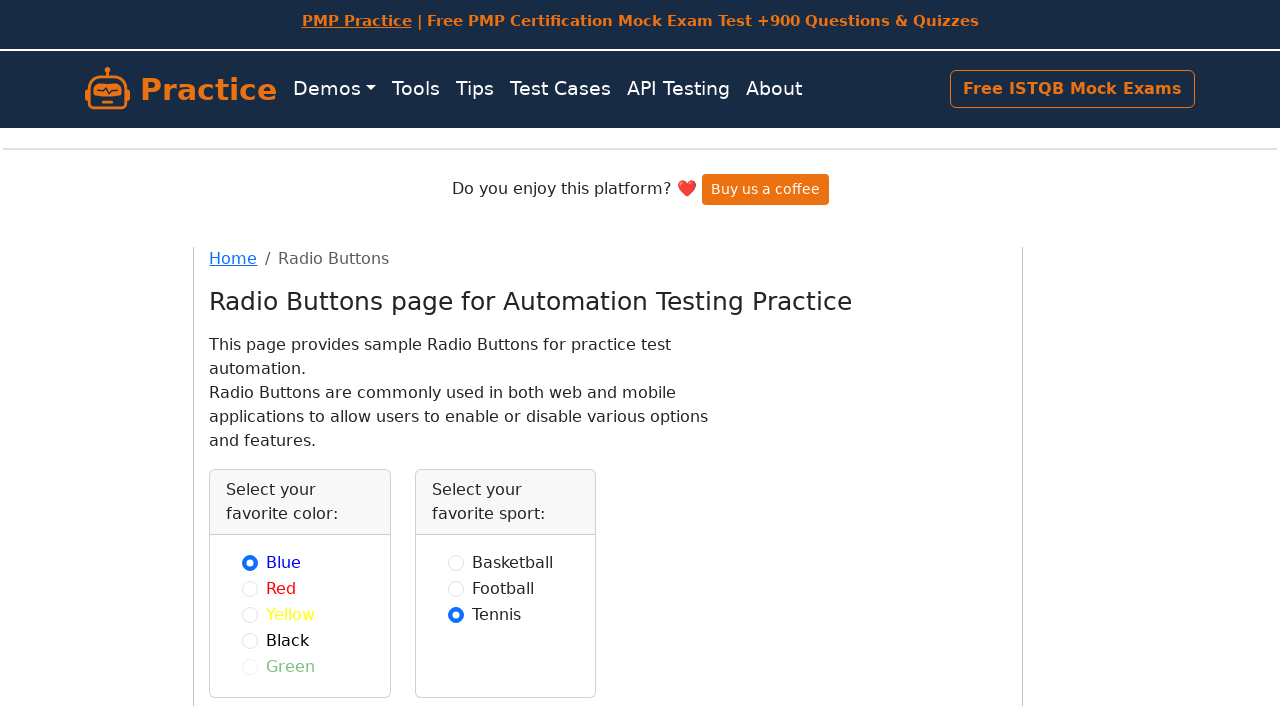

Verified radio button 'blue' is checked: True
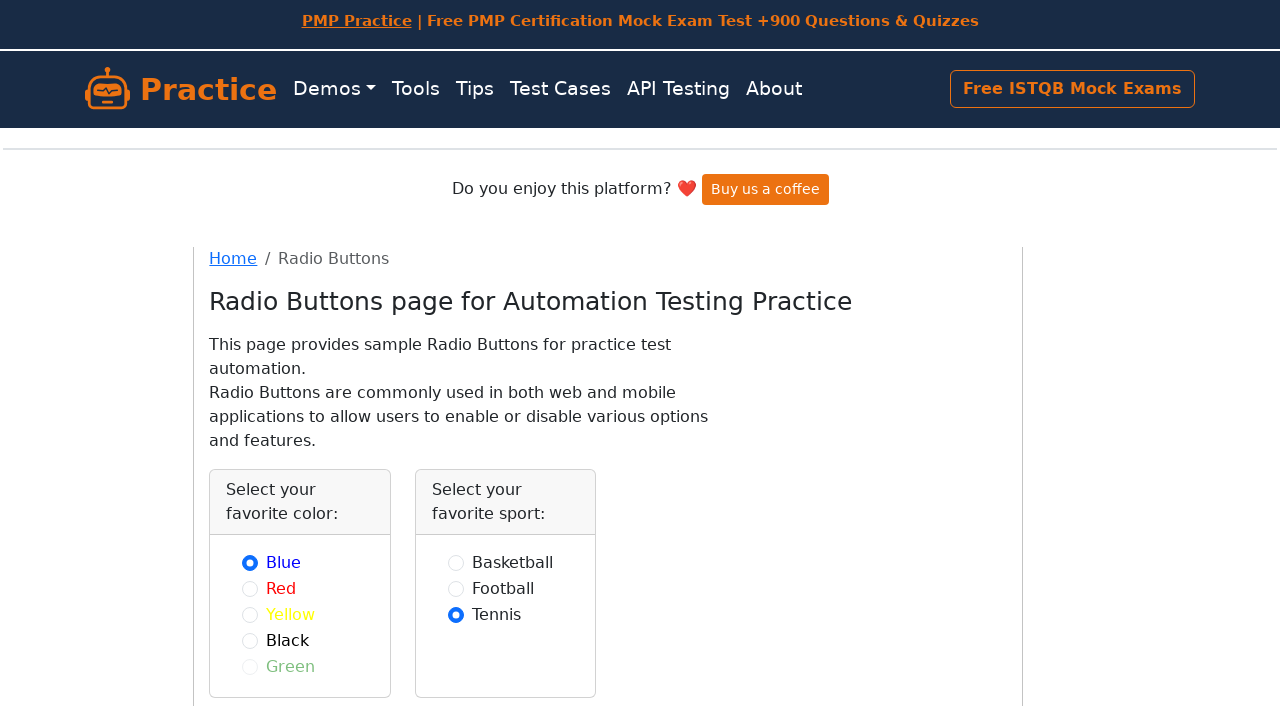

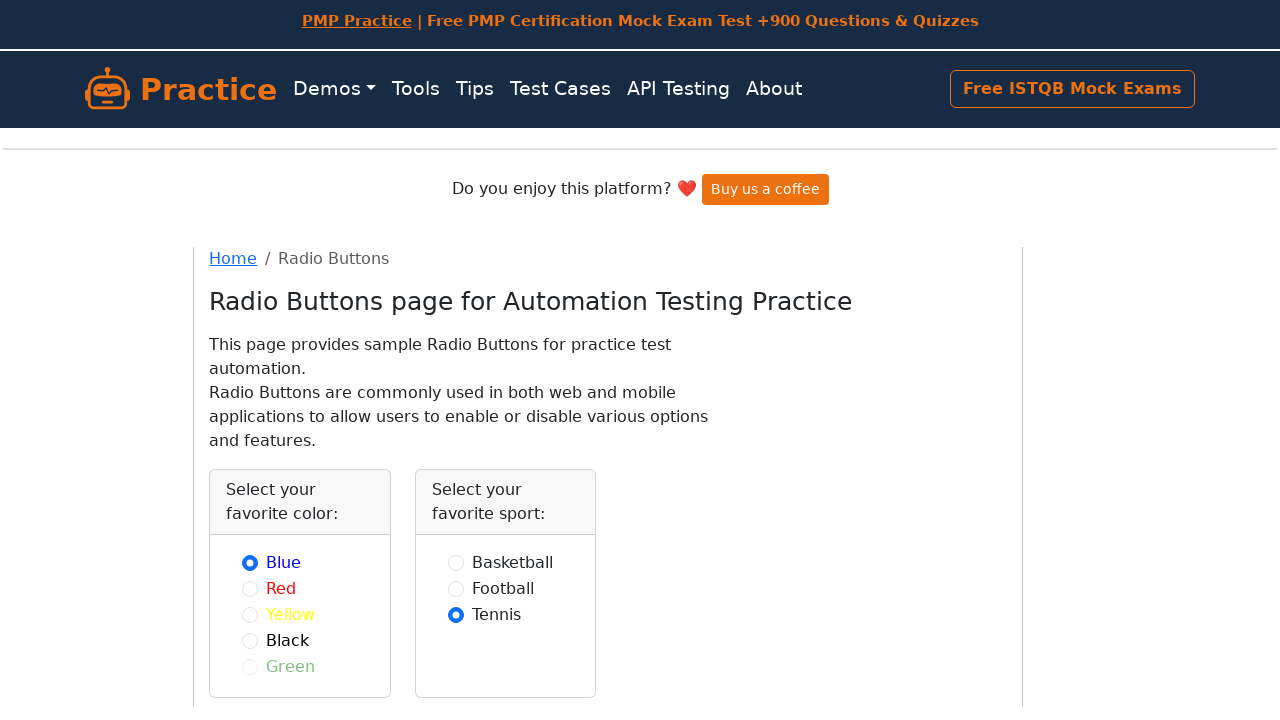